Tests the automation practice page by navigating to it and verifying the presence of footer links section with nested link elements.

Starting URL: https://rahulshettyacademy.com/AutomationPractice/

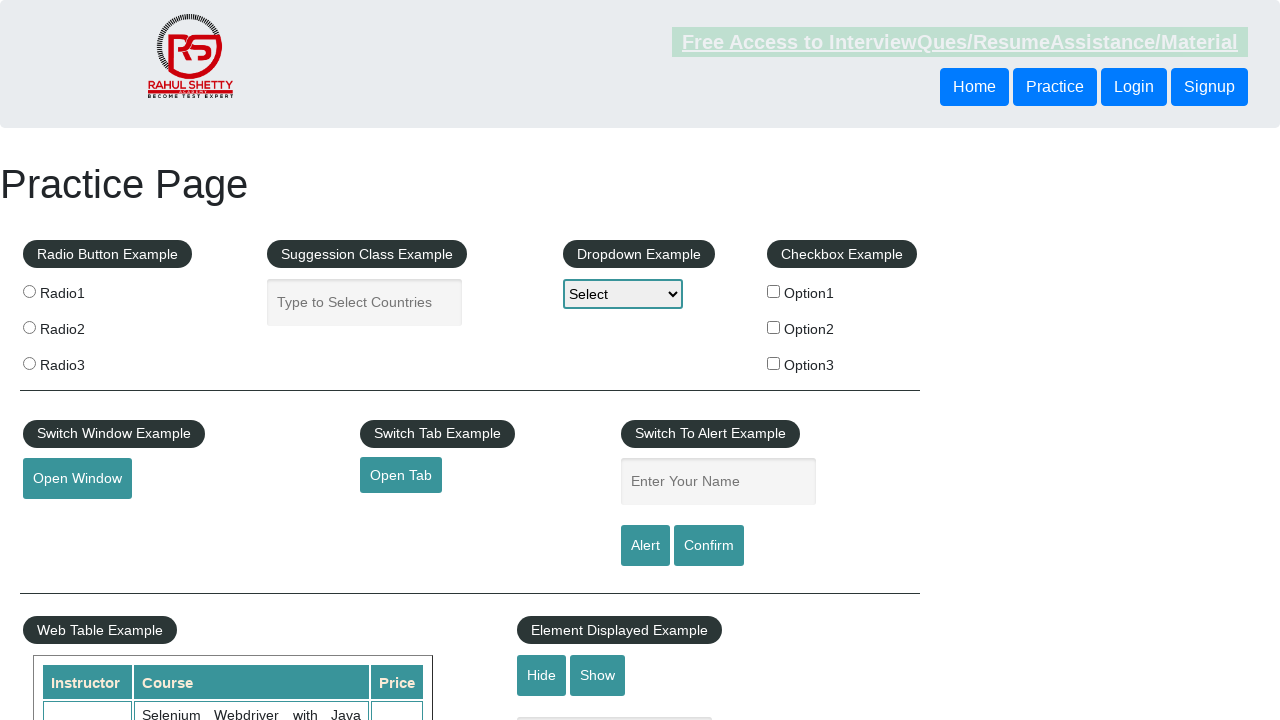

Navigated to automation practice page
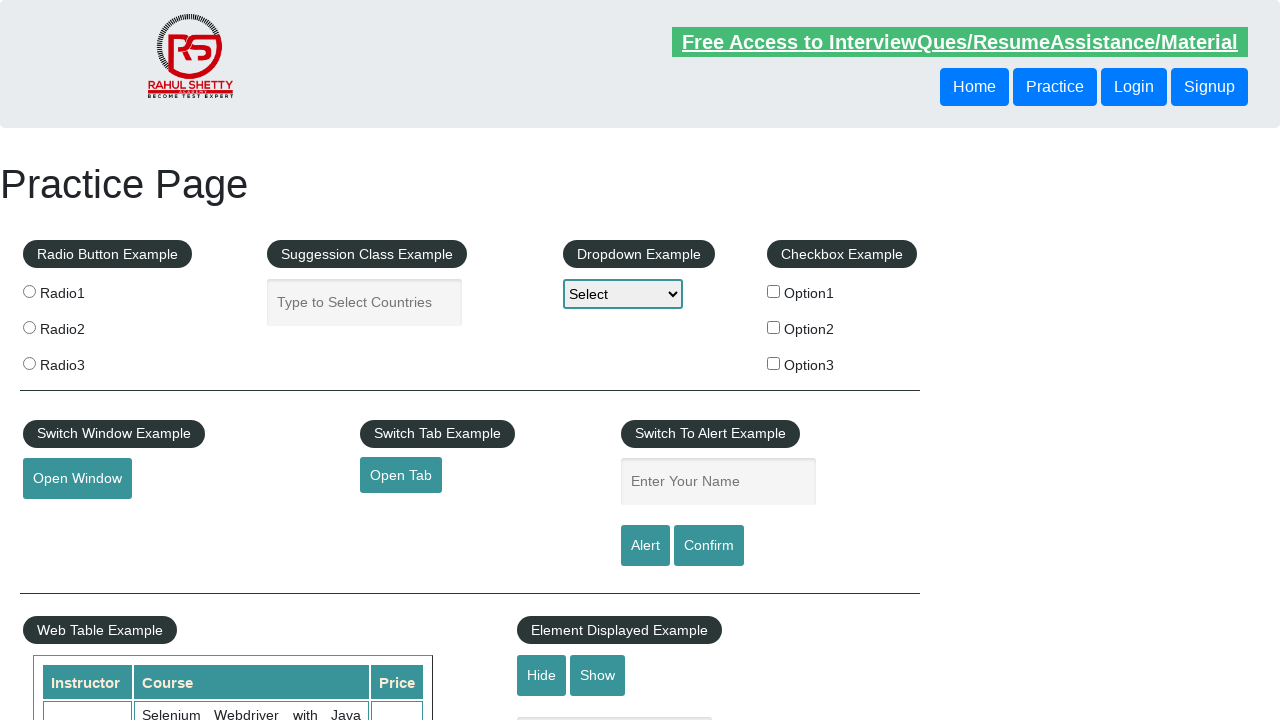

Footer section loaded
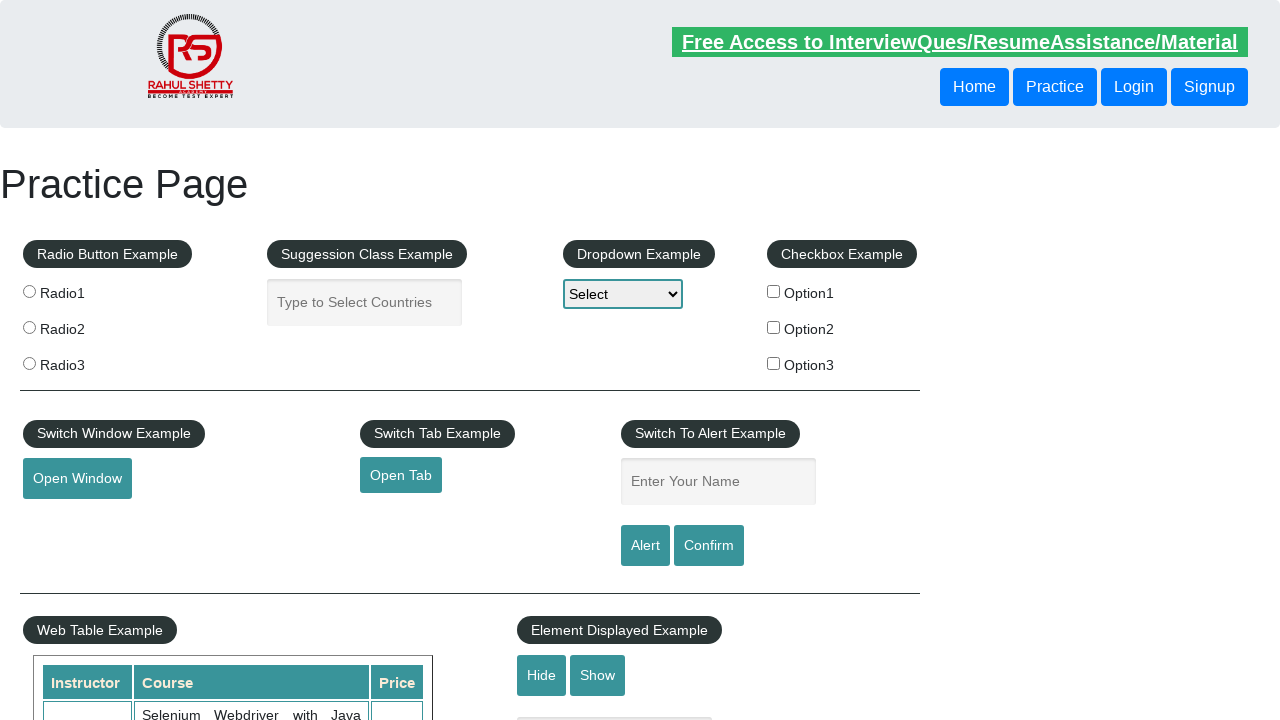

Verified footer links section exists with link elements
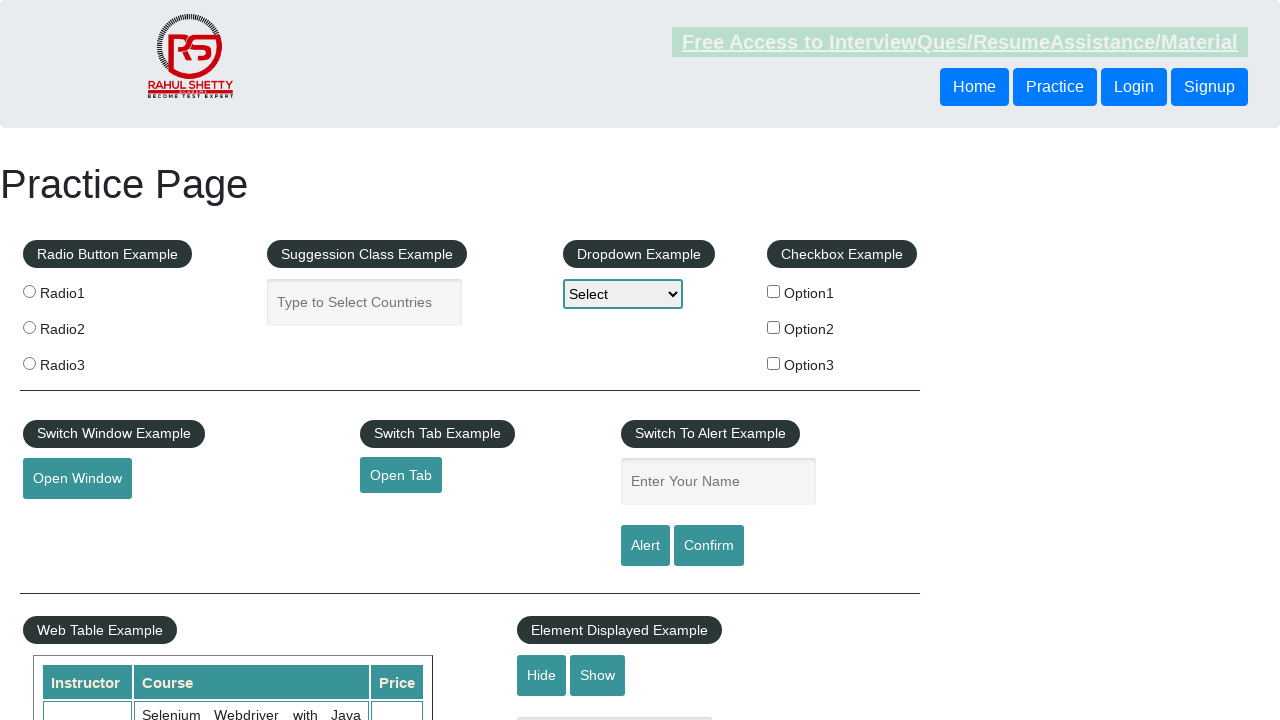

Verified first column of footer links with nested elements exists
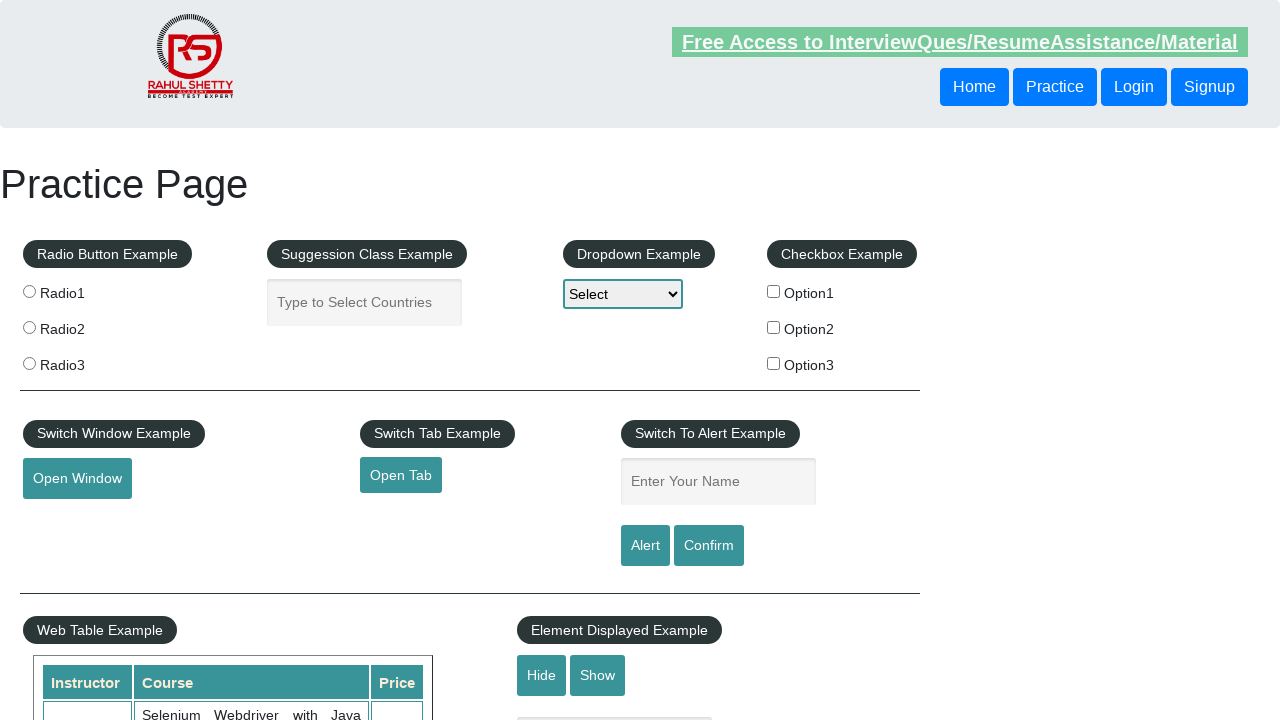

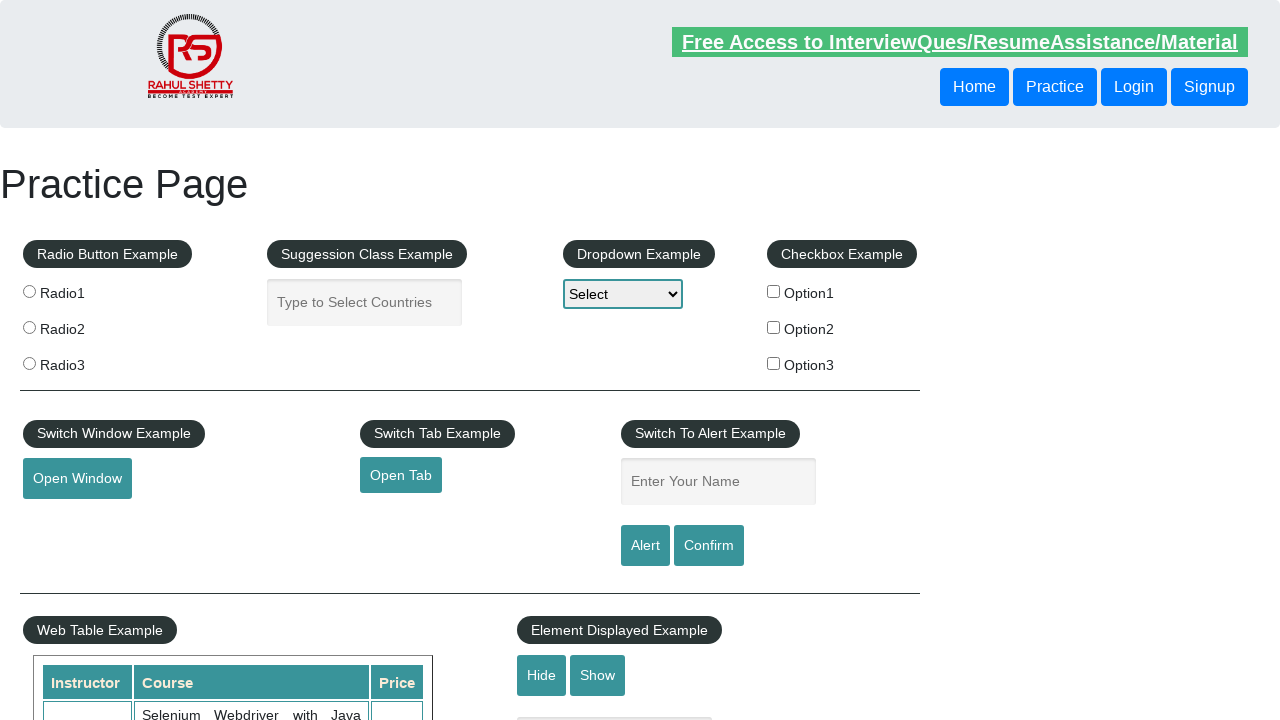